Tests the product browsing and checkout flow on DemoBlaze by selecting a category, clicking on a product, adding it to cart, and completing the order form.

Starting URL: https://www.demoblaze.com/index.html

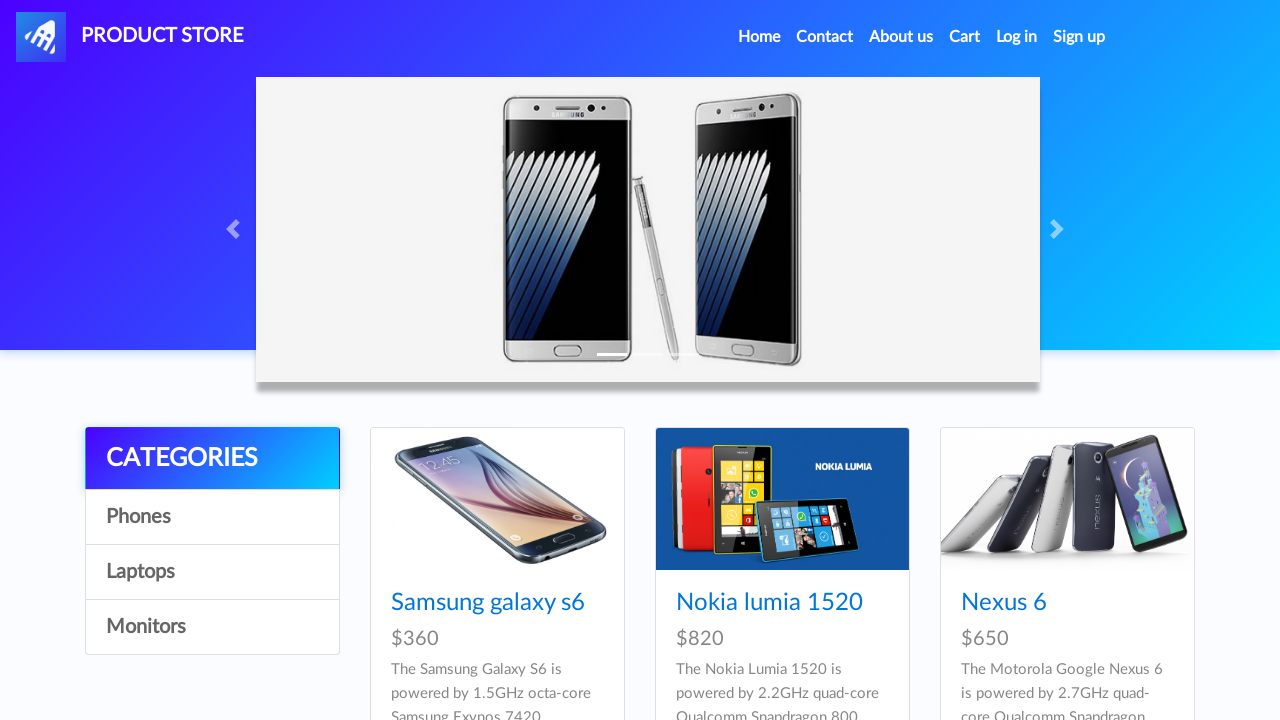

Waited for category list to load
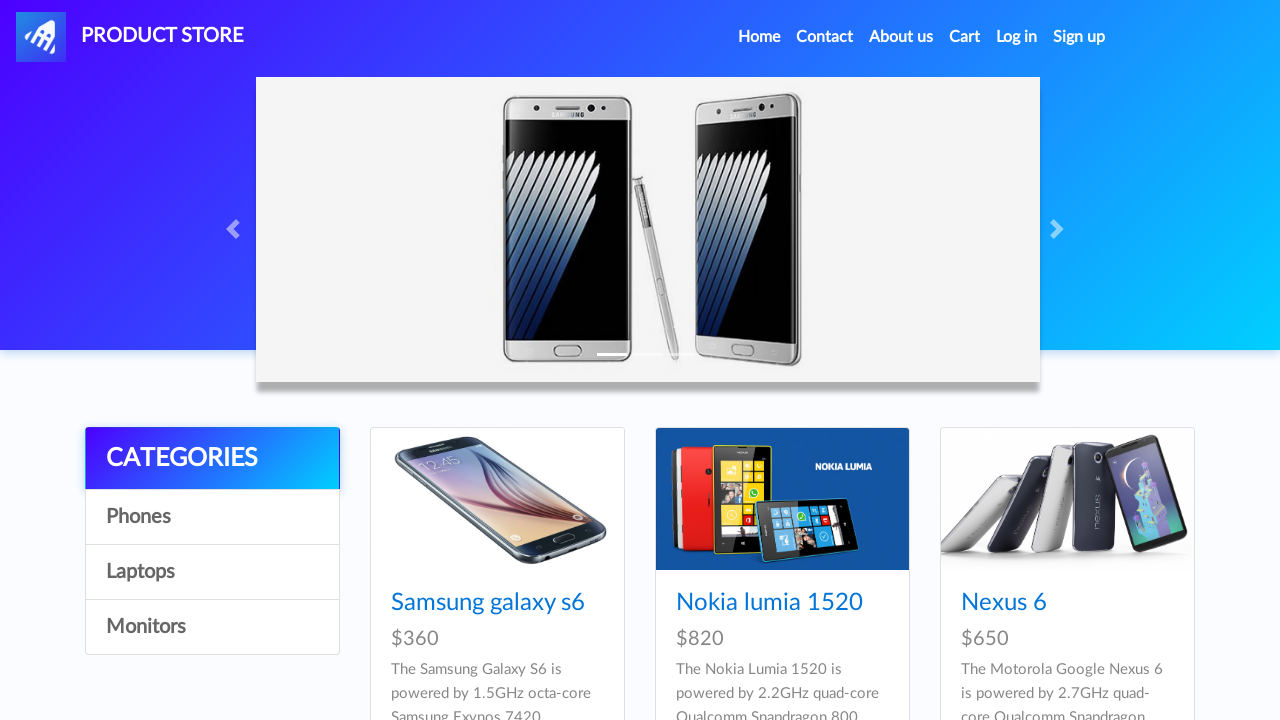

Clicked on Phones category at (212, 517) on a.list-group-item:has-text('Phones')
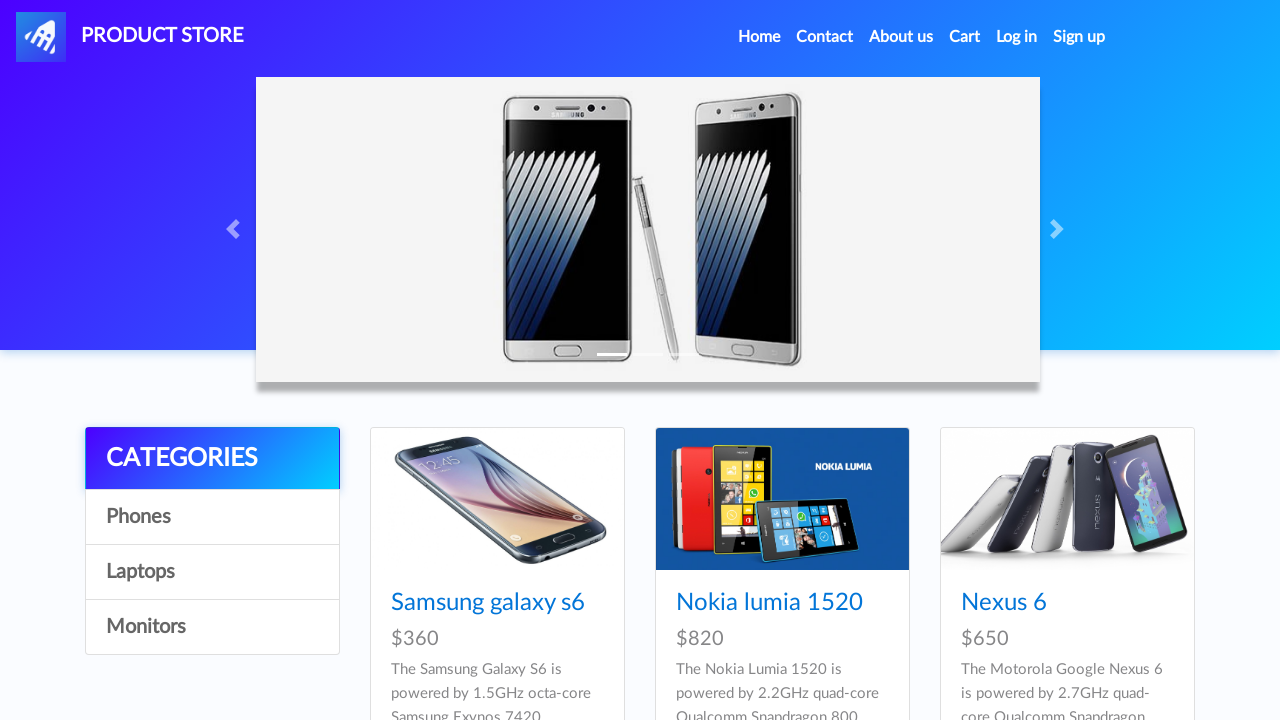

Product cards loaded in Phones category
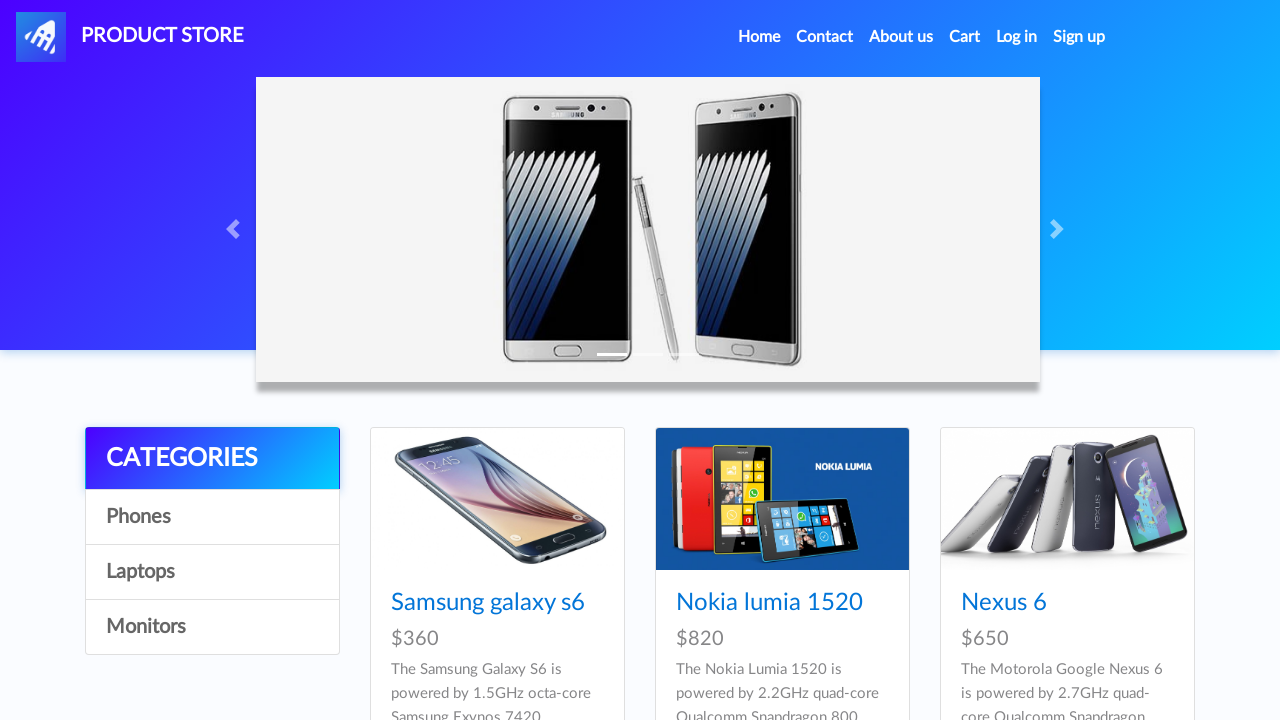

Clicked on first product card at (497, 499) on .card-img-top >> nth=0
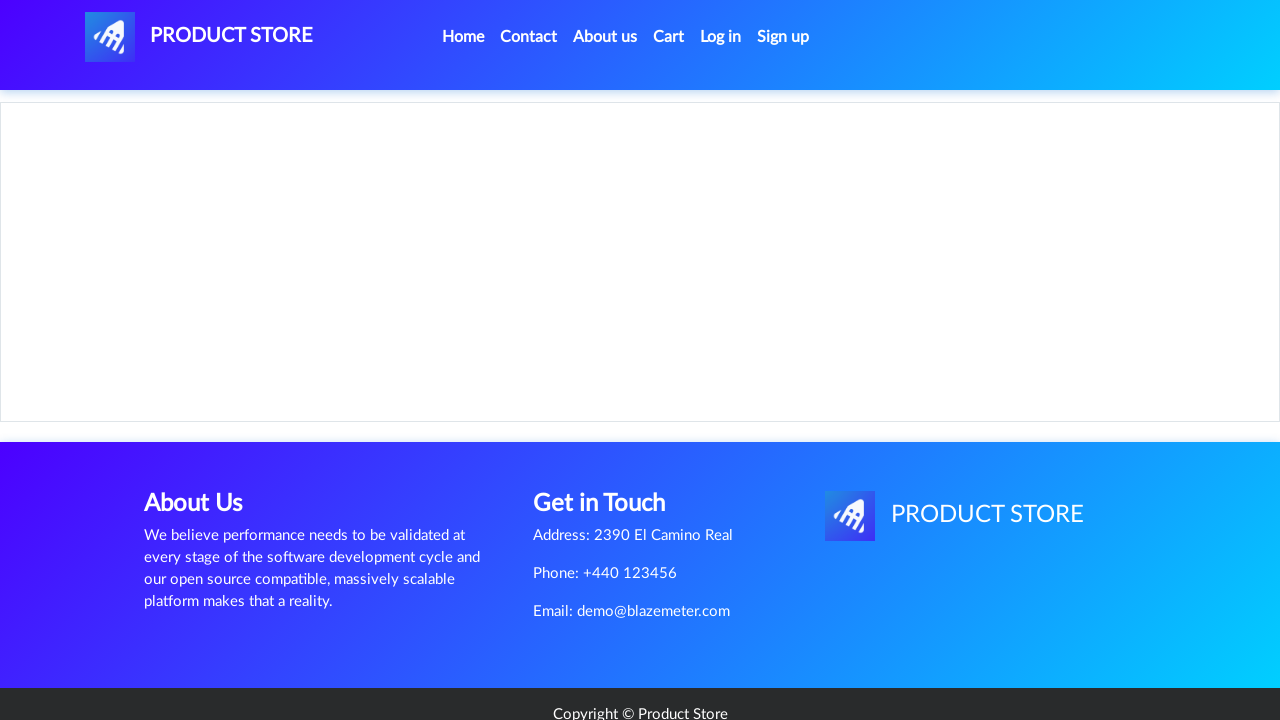

Product details page loaded
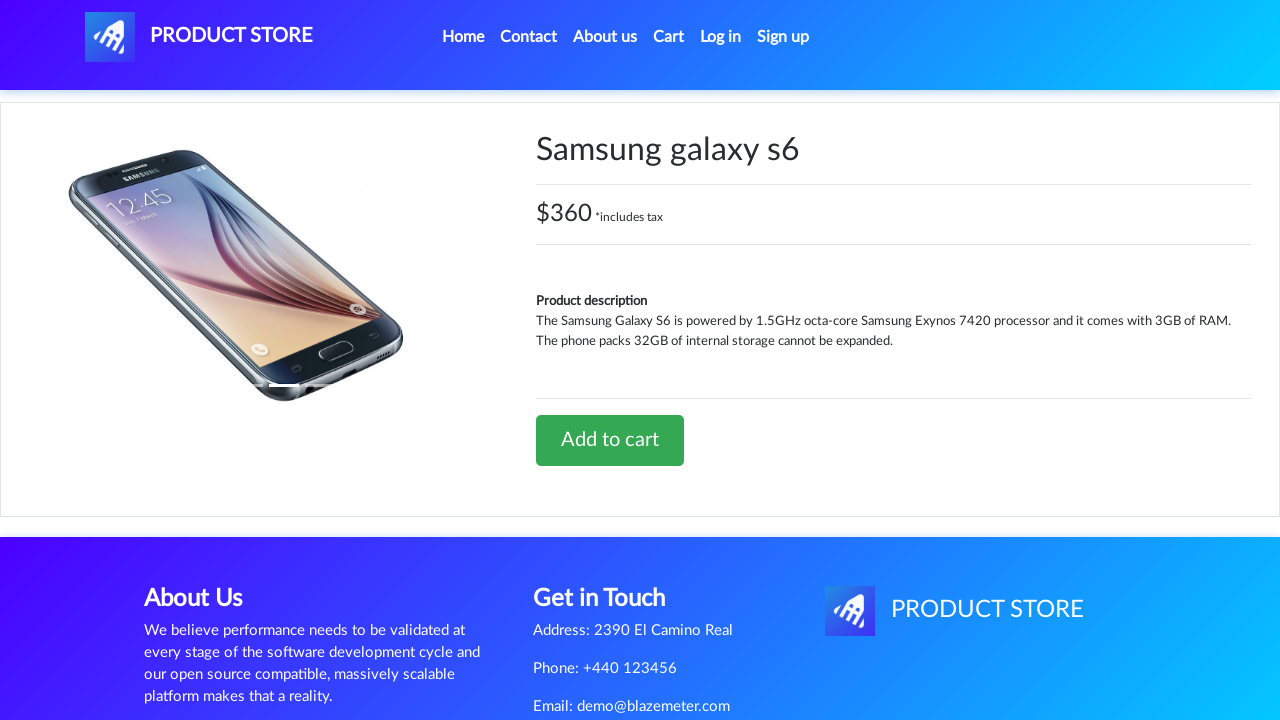

Clicked 'Add to cart' button at (610, 440) on text=Add to cart
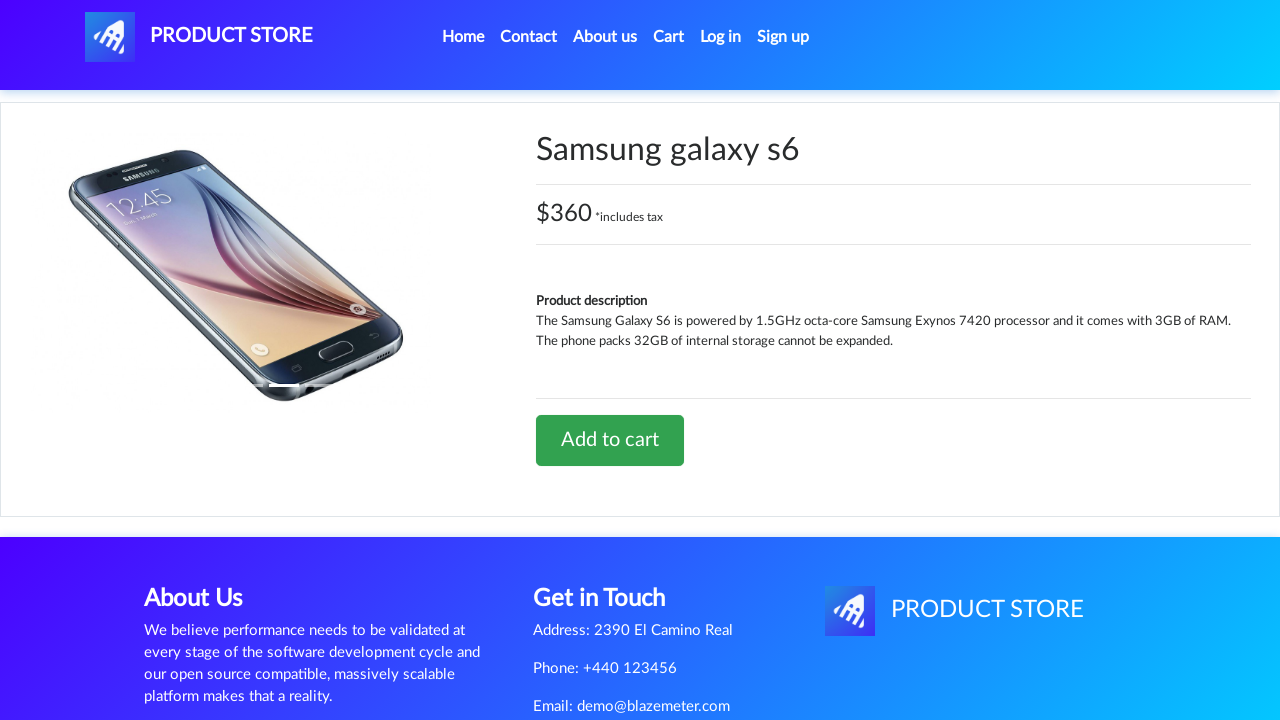

Waited for confirmation alert to appear
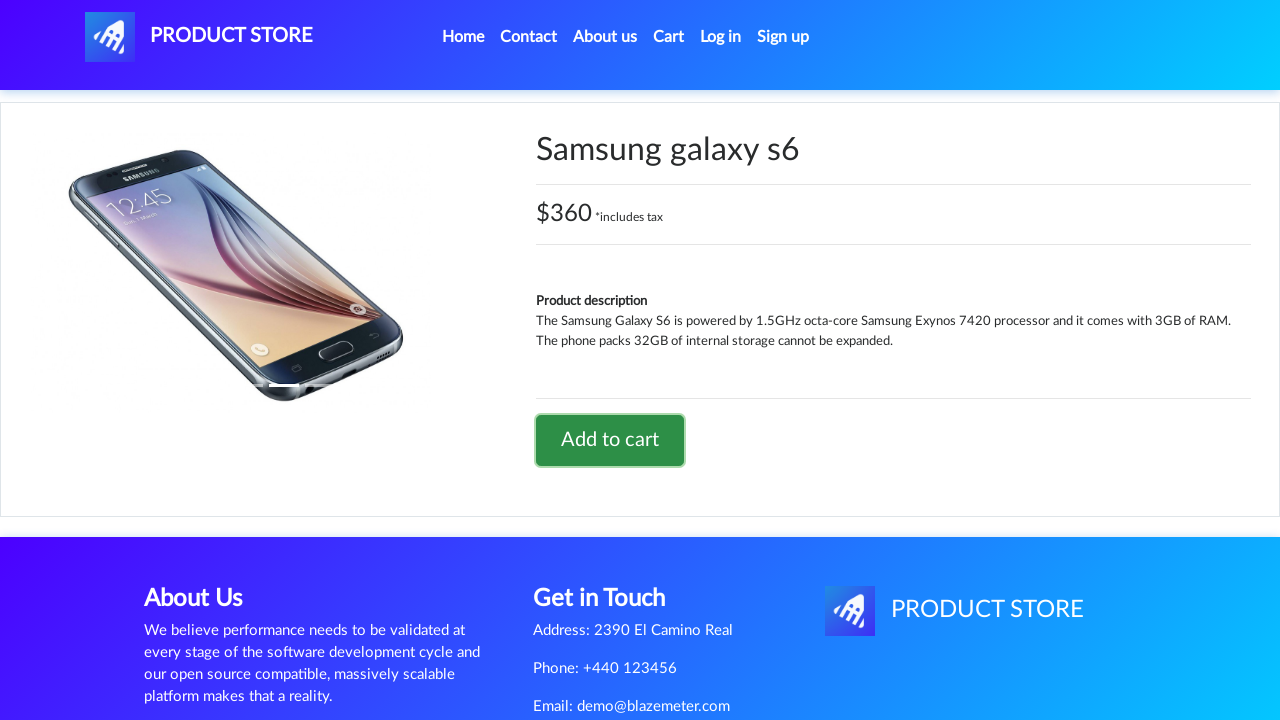

Clicked on Cart link at (669, 37) on text=Cart
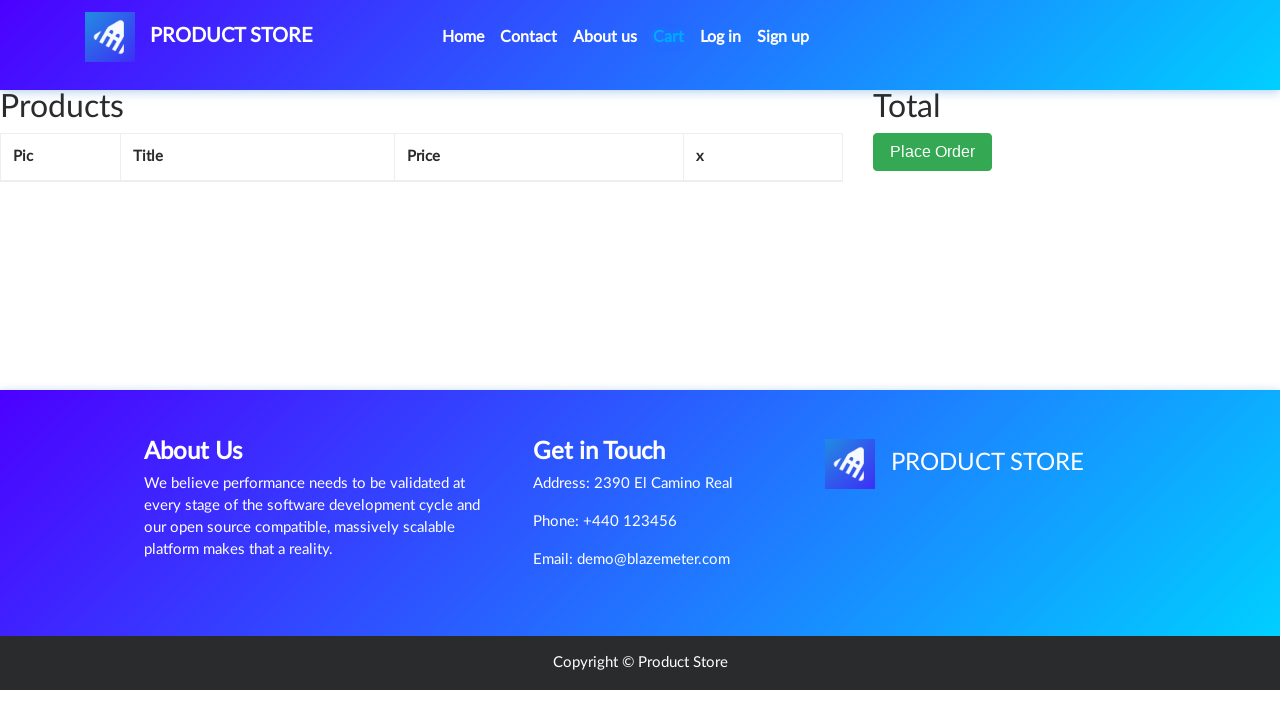

Cart page loaded with product
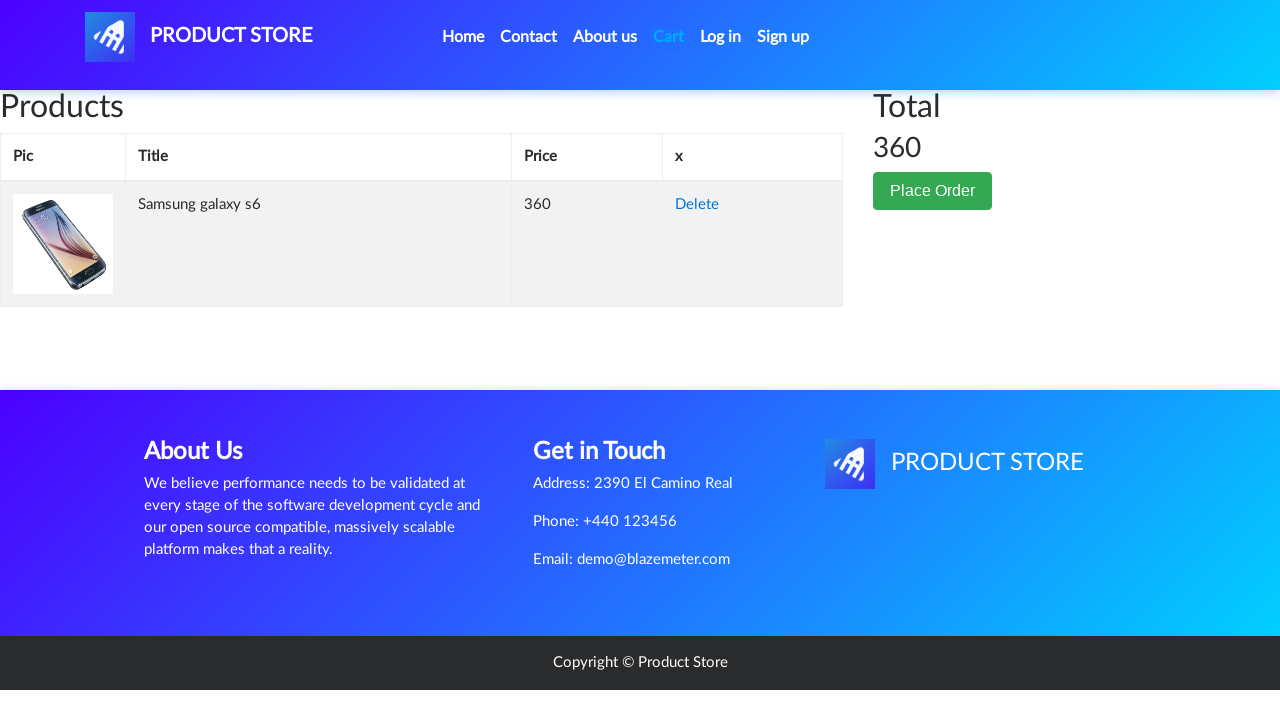

Clicked 'Place Order' button at (933, 191) on button:text('Place Order')
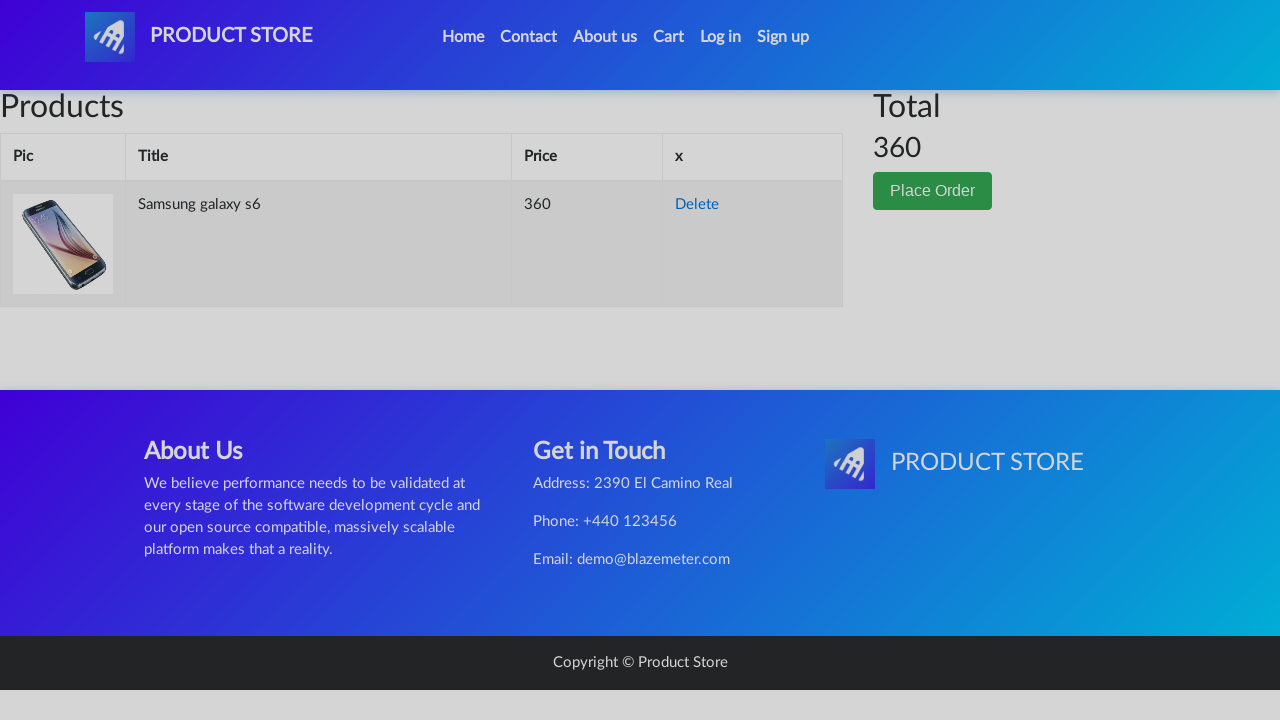

Order form loaded
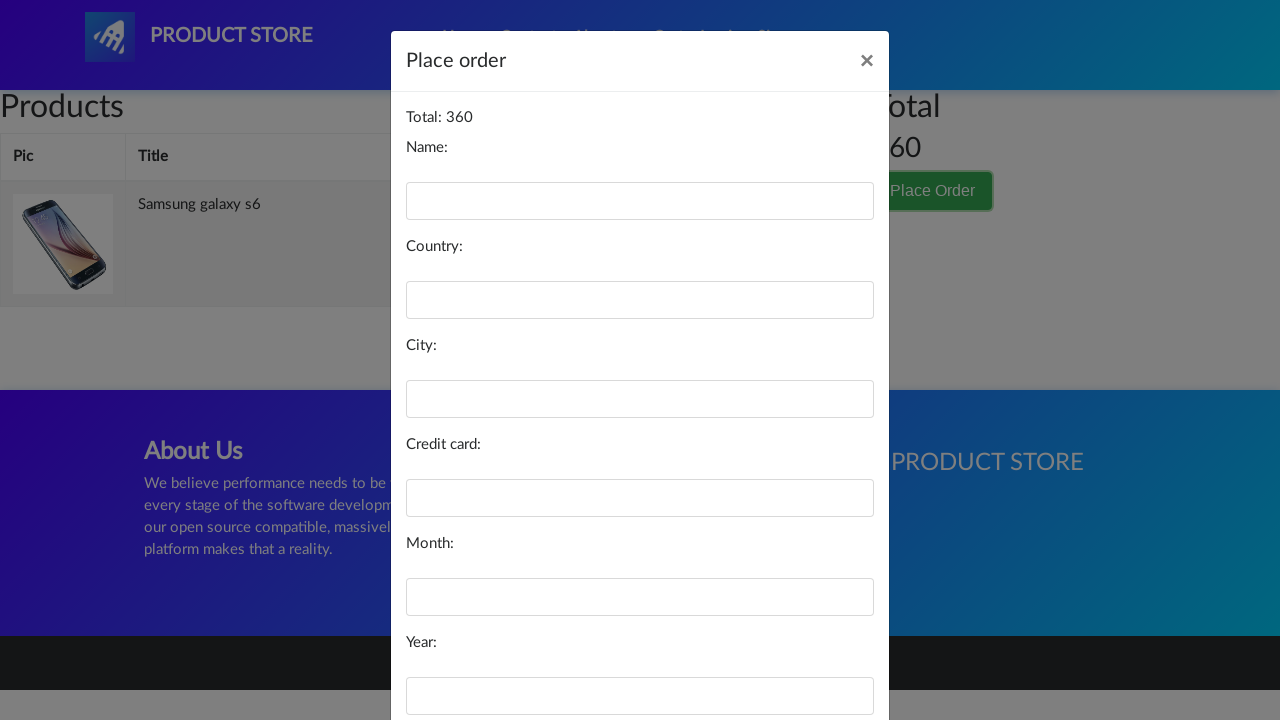

Filled name field with 'Jane Smith' on #name
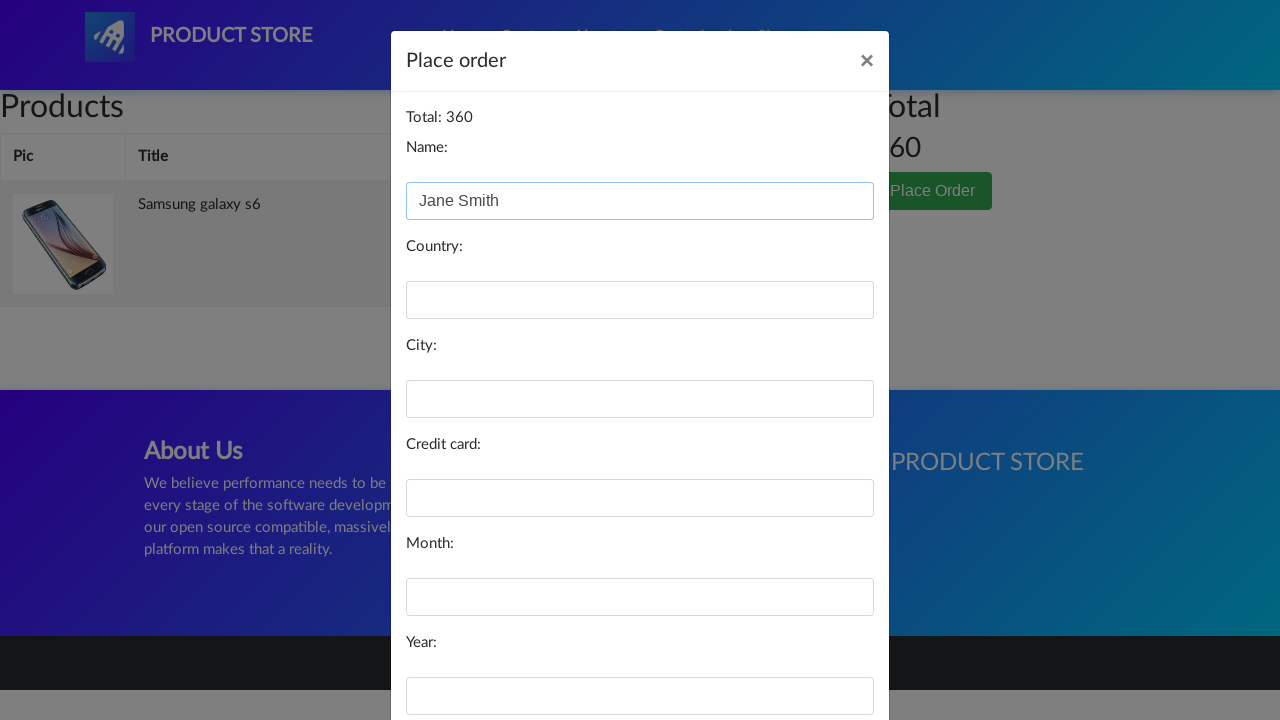

Filled country field with 'United States' on #country
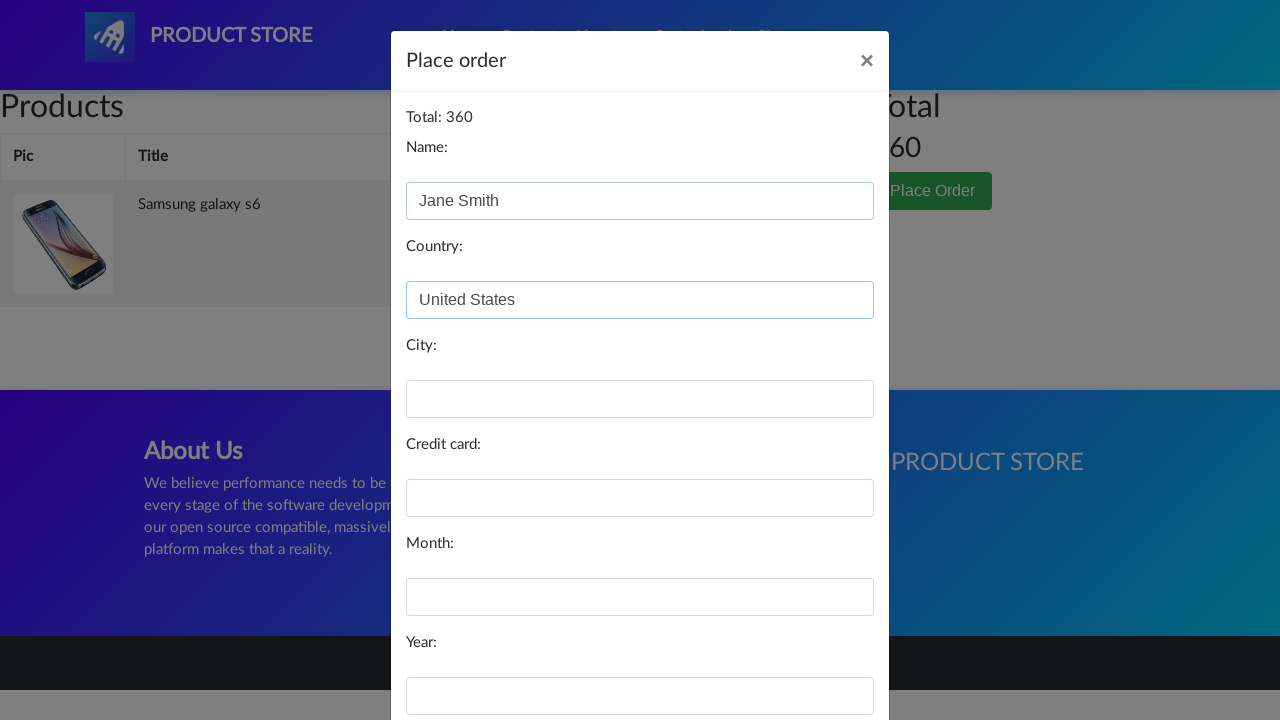

Filled city field with 'New York' on #city
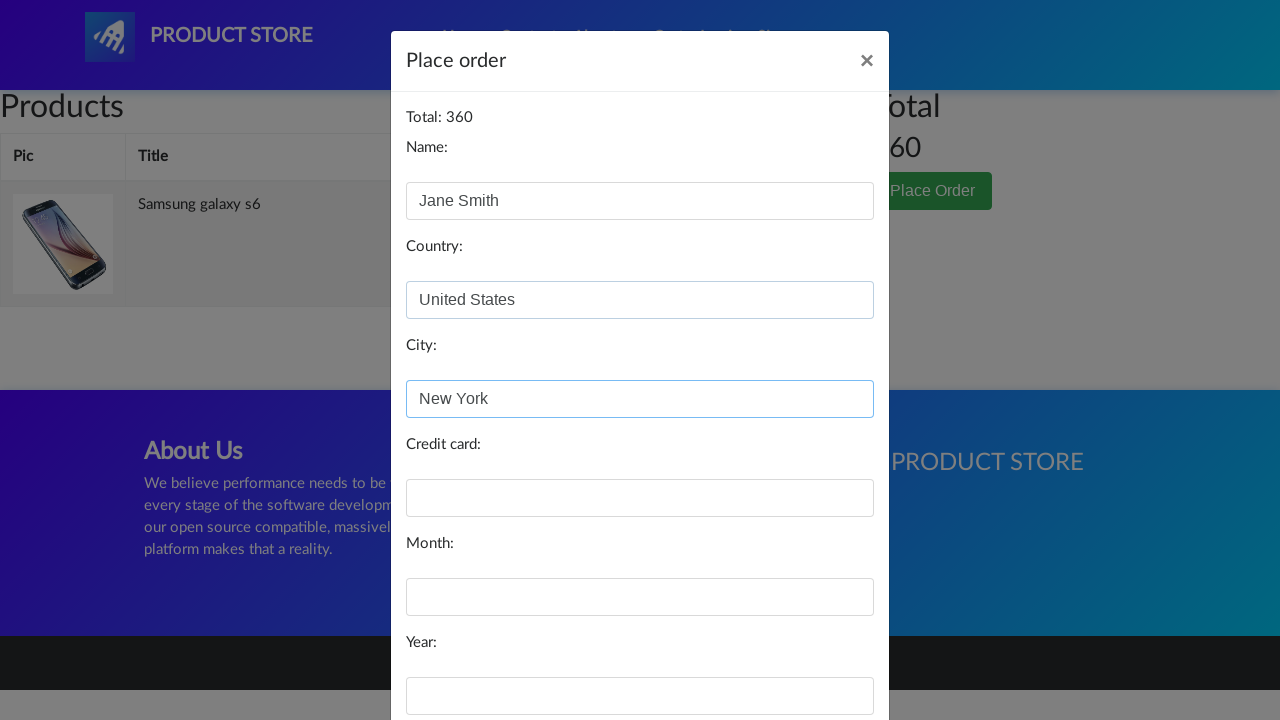

Filled card number field on #card
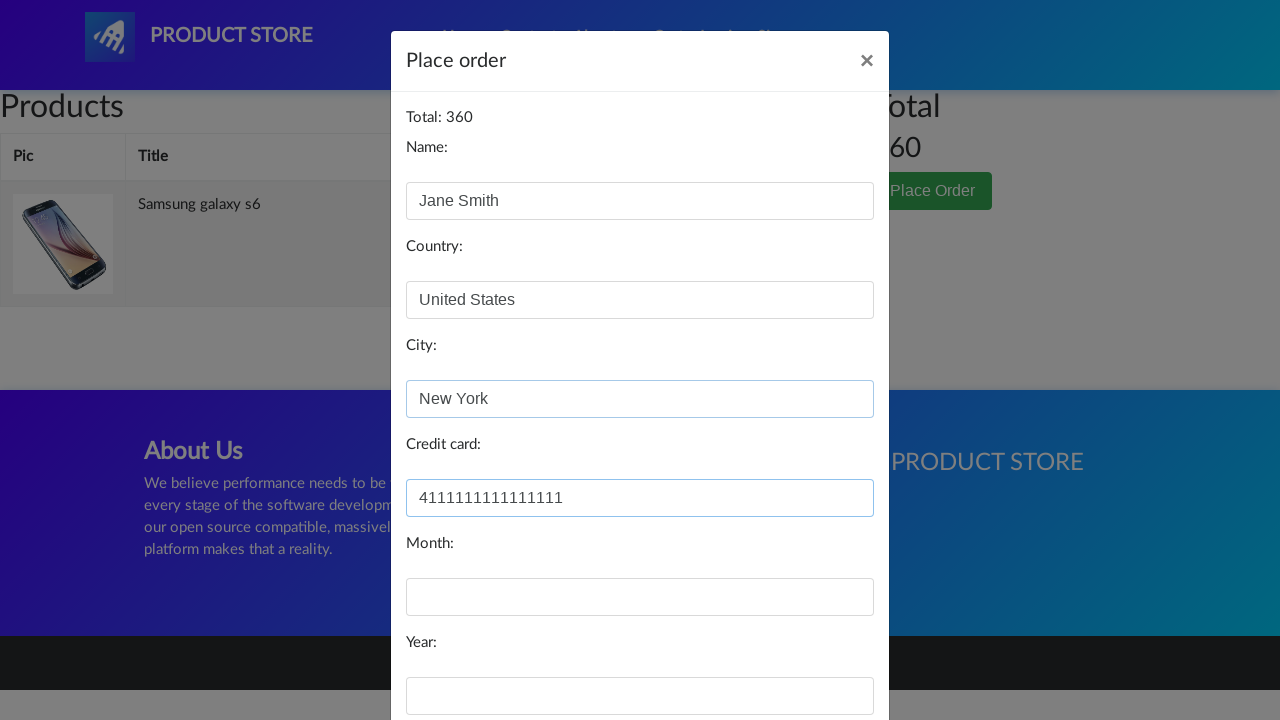

Filled expiration month with '12' on #month
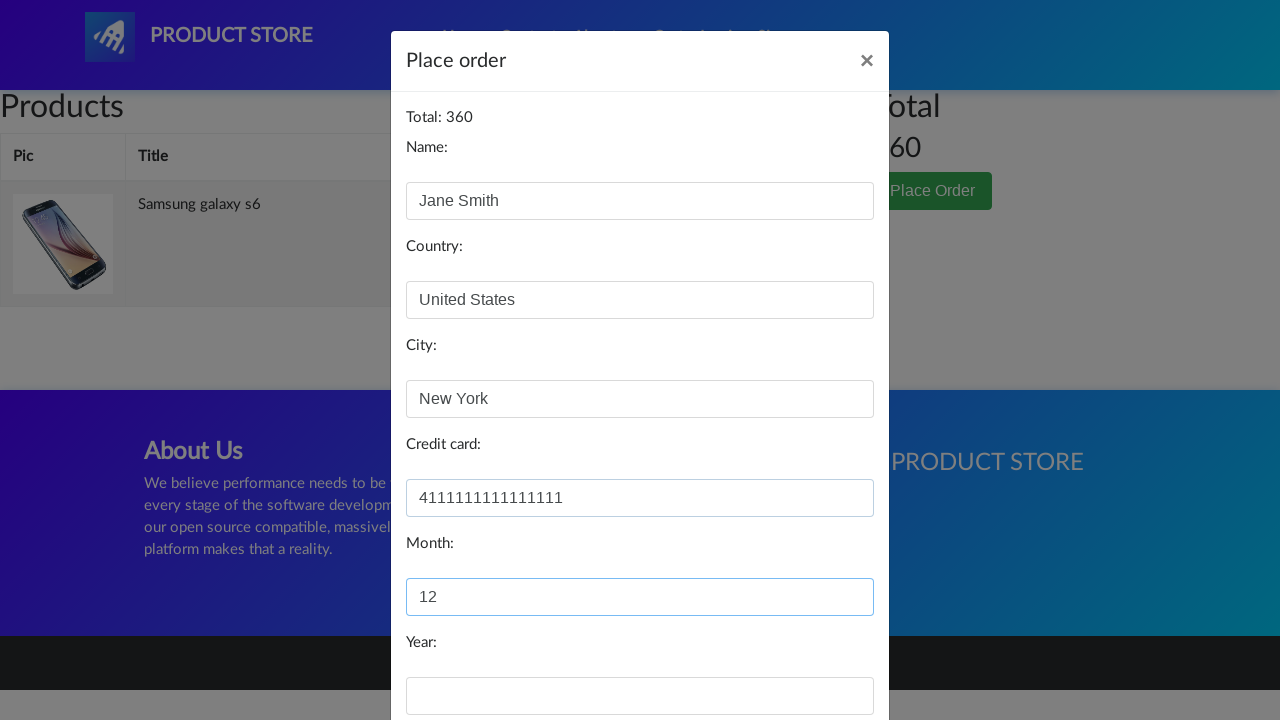

Filled expiration year with '2025' on #year
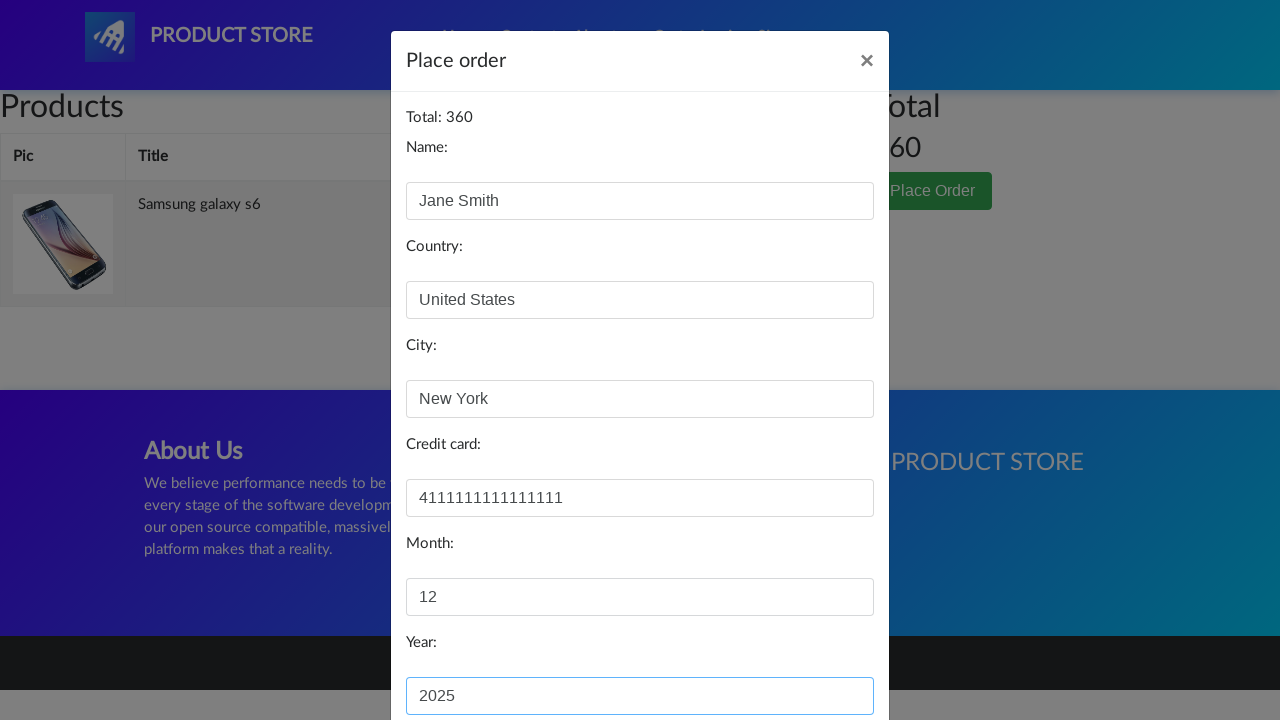

Clicked 'Purchase' button to complete order at (823, 655) on button:text('Purchase')
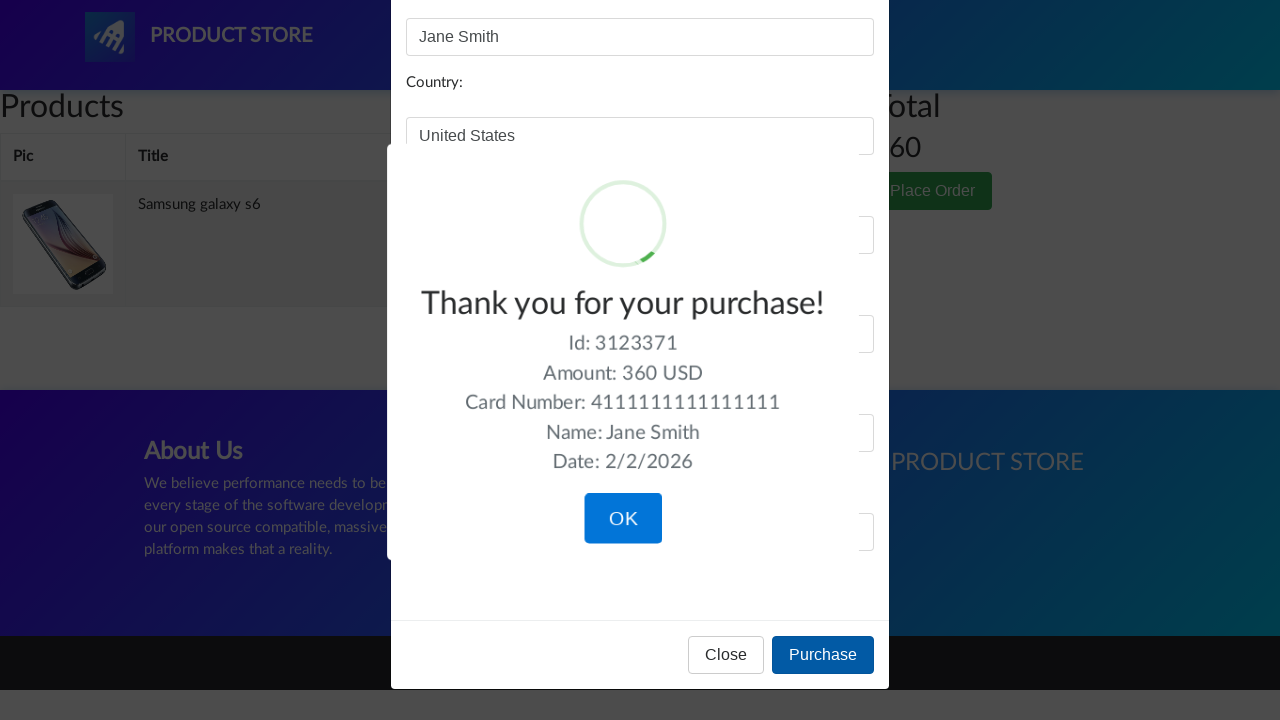

Order confirmation dialog appeared
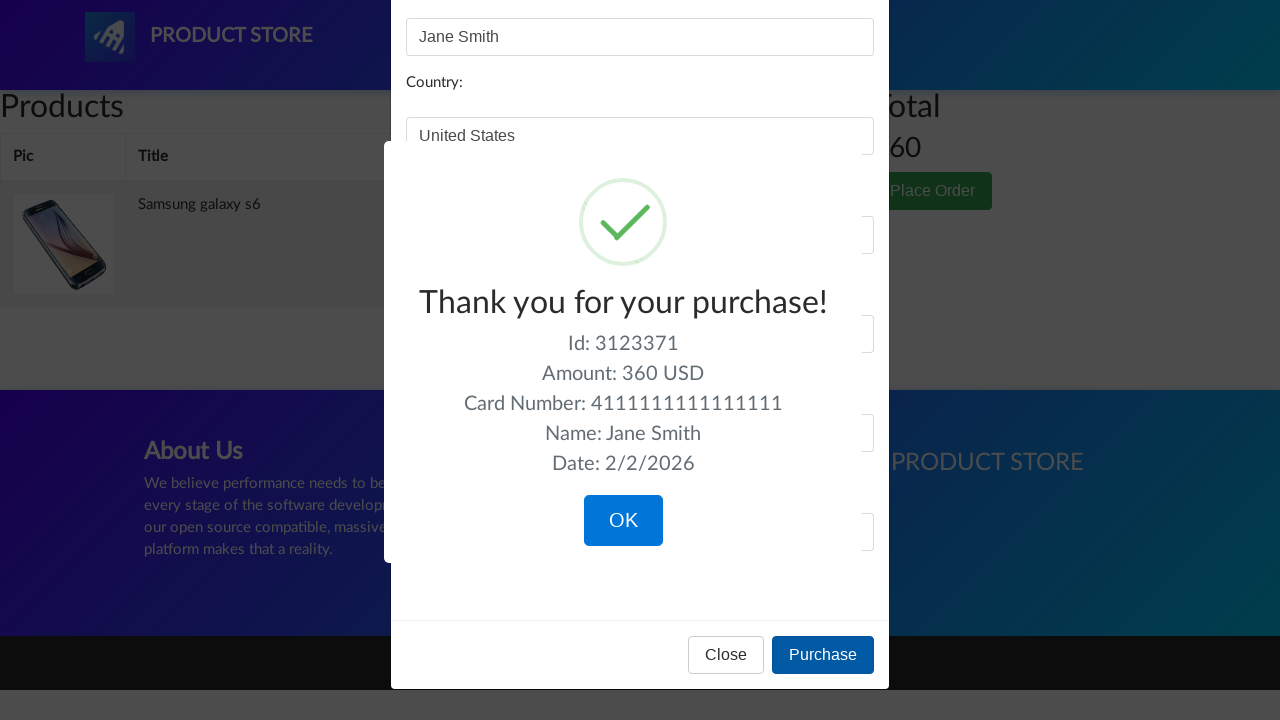

Clicked confirm button on order completion at (623, 521) on button.confirm
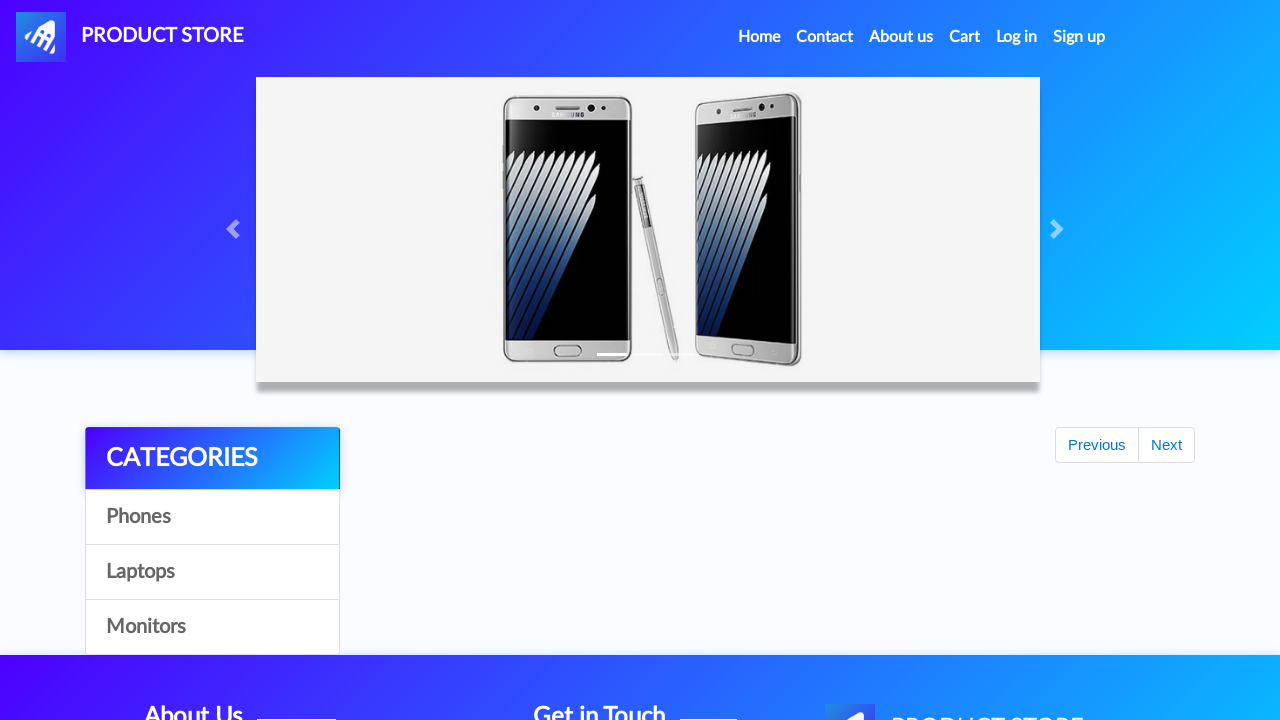

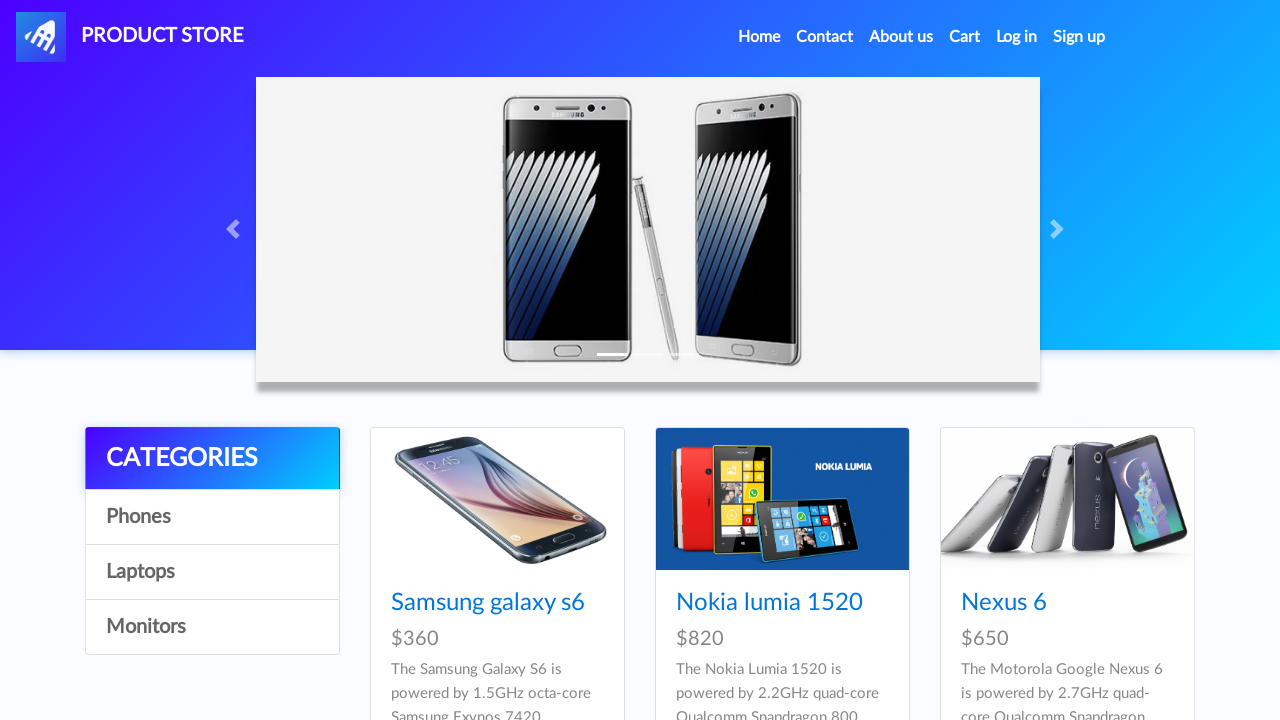